Tests drag and drop functionality on jQueryUI demo page by dragging an element to a drop target and verifying the drop was successful

Starting URL: https://jqueryui.com/droppable/

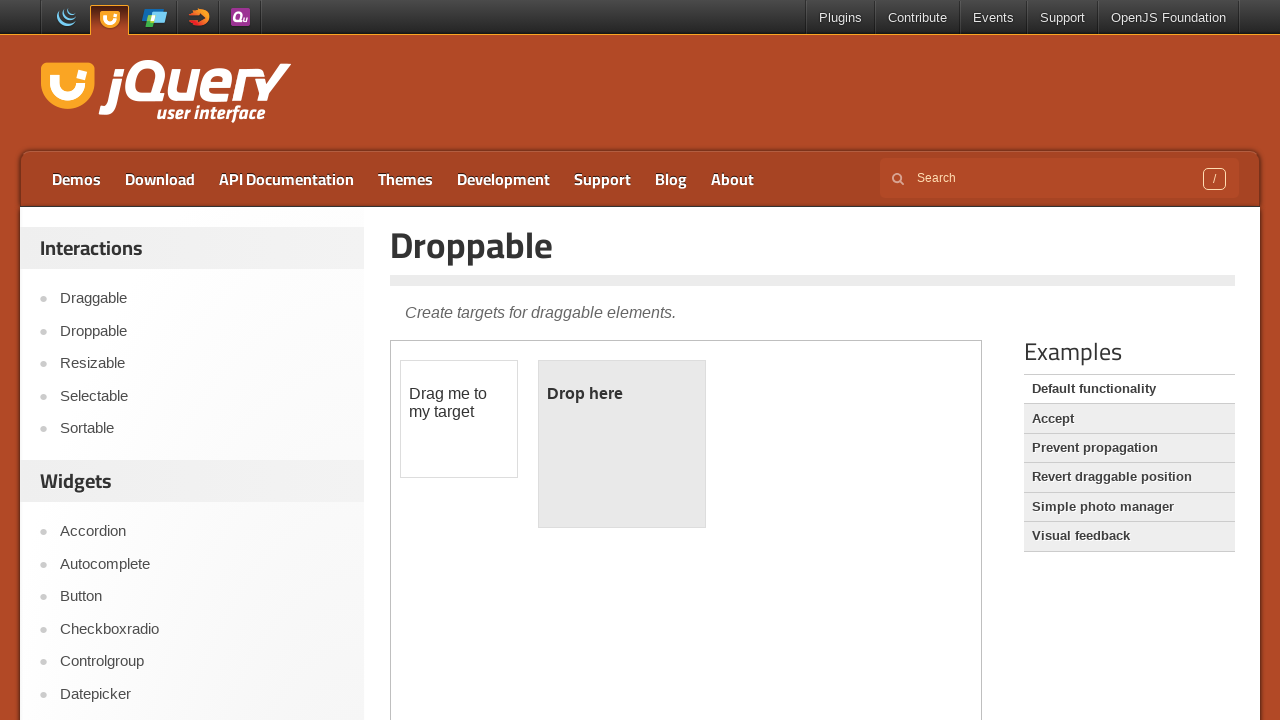

Located the demo iframe
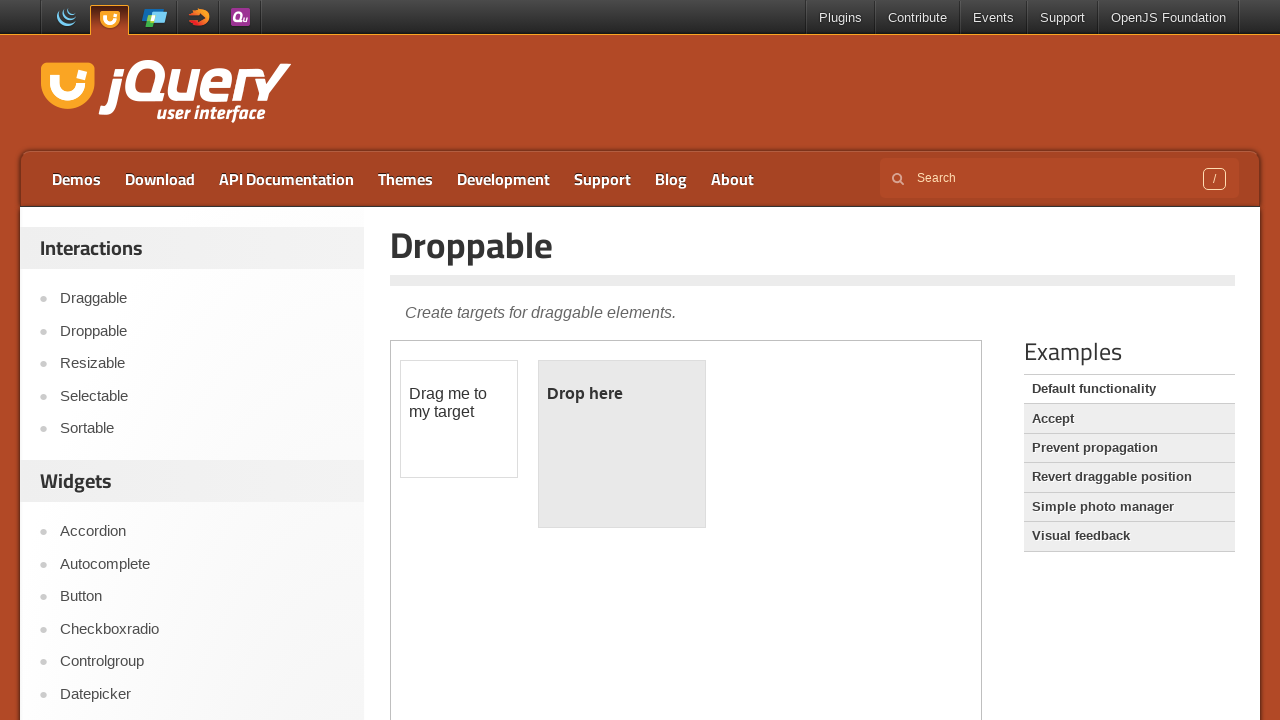

Located the draggable element
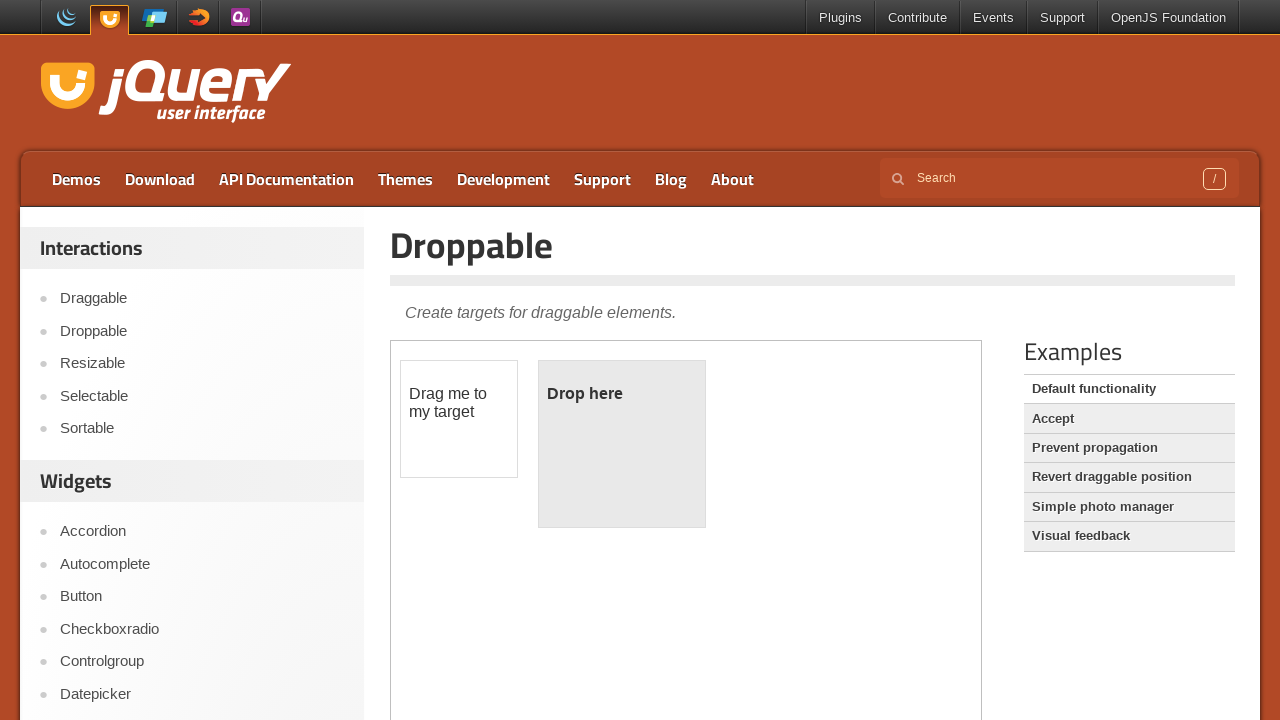

Located the droppable target element
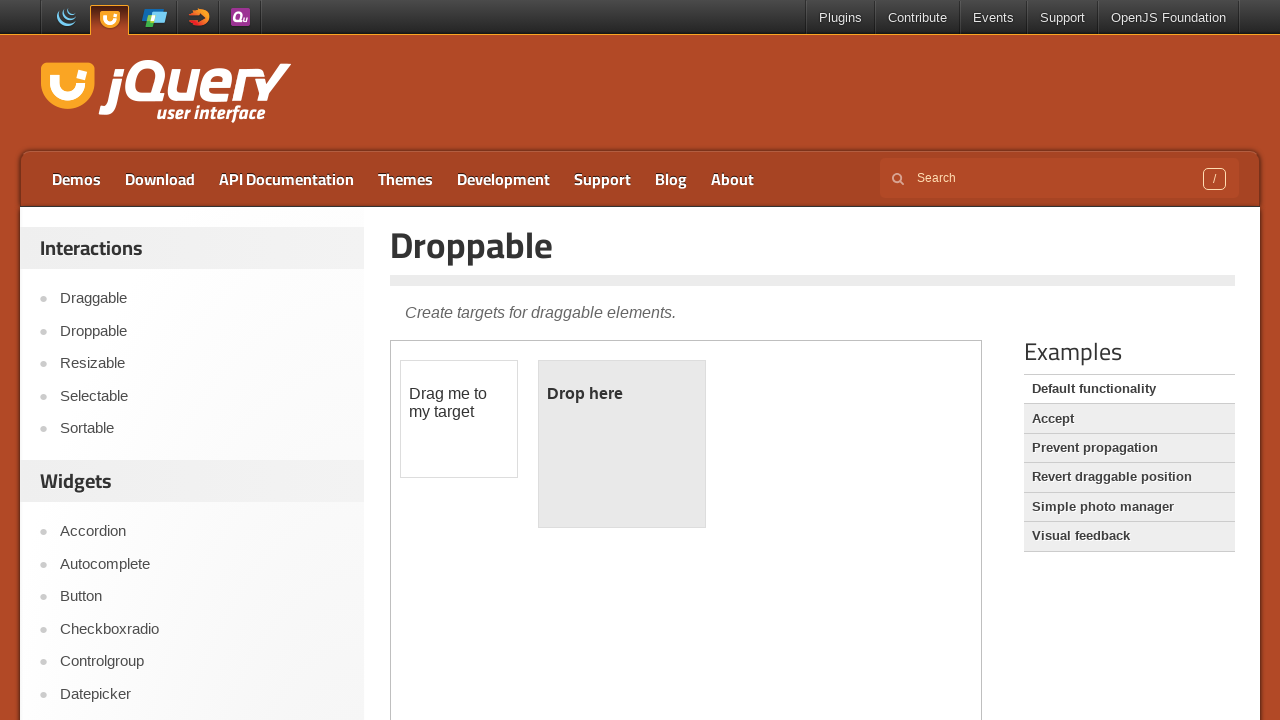

Dragged the draggable element to the droppable target at (622, 444)
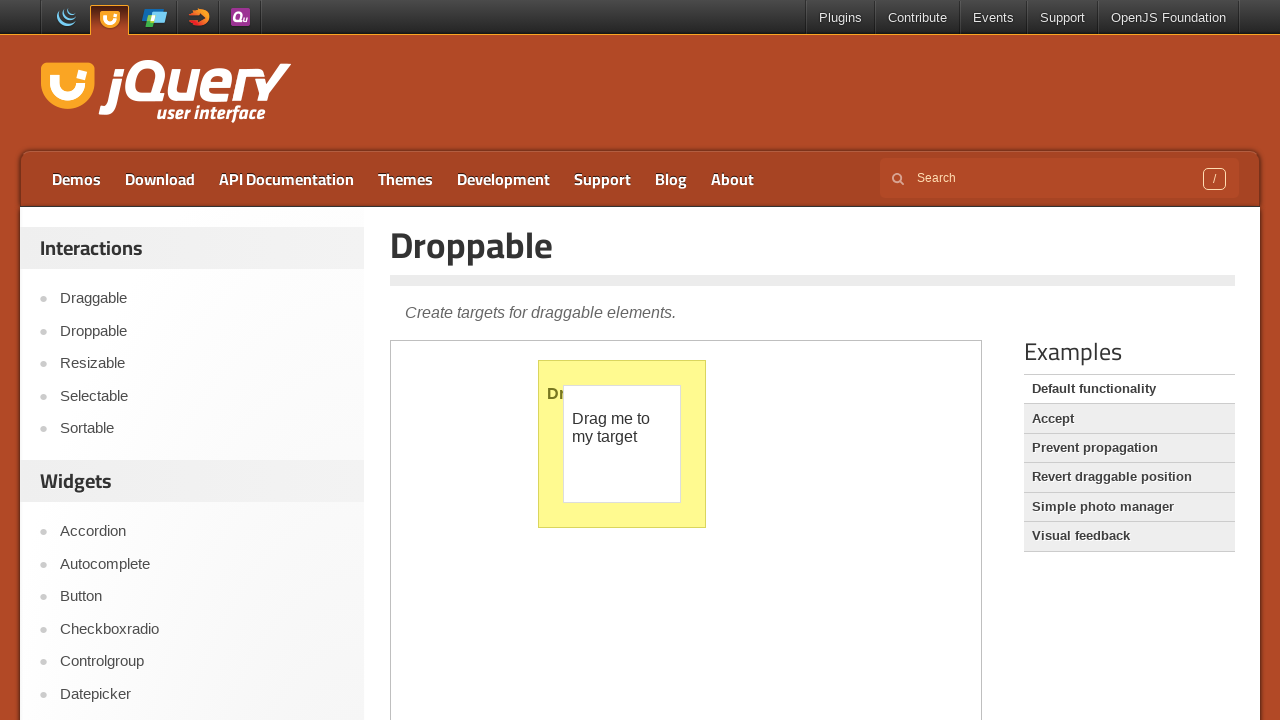

Retrieved the droppable element text content to verify drop success
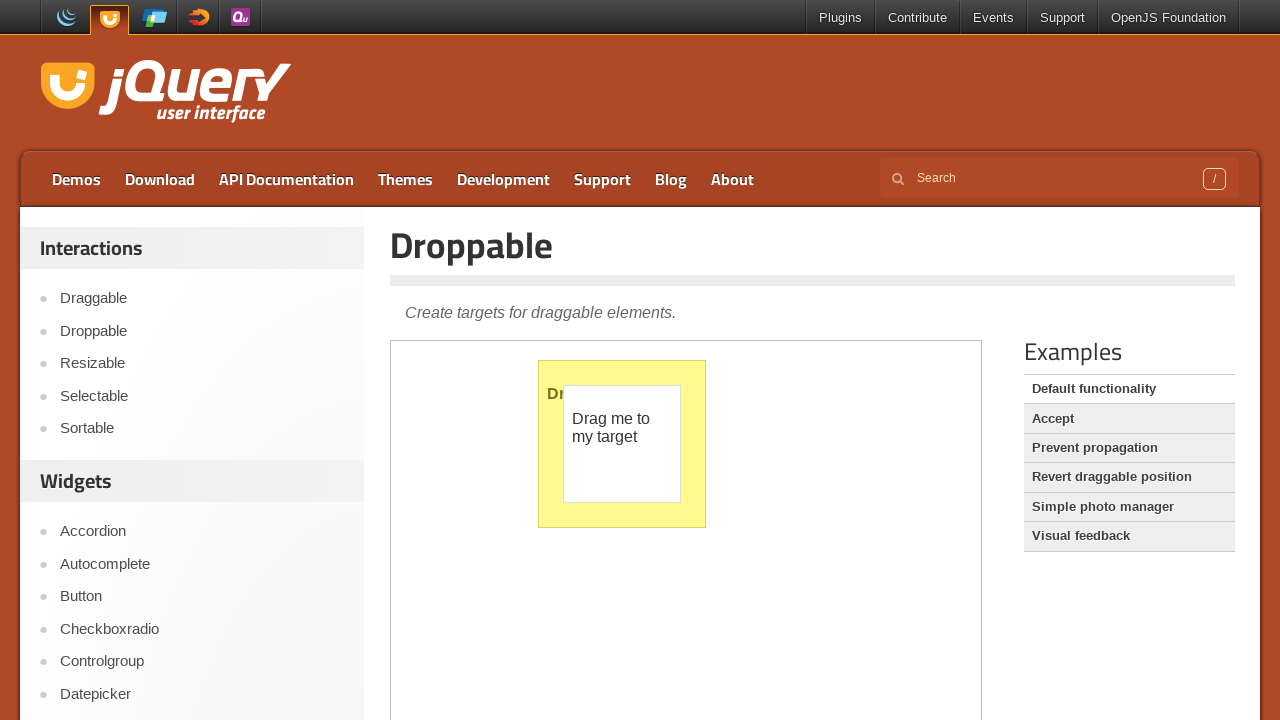

Verified that the droppable element text changed to 'Dropped!' confirming successful drag and drop
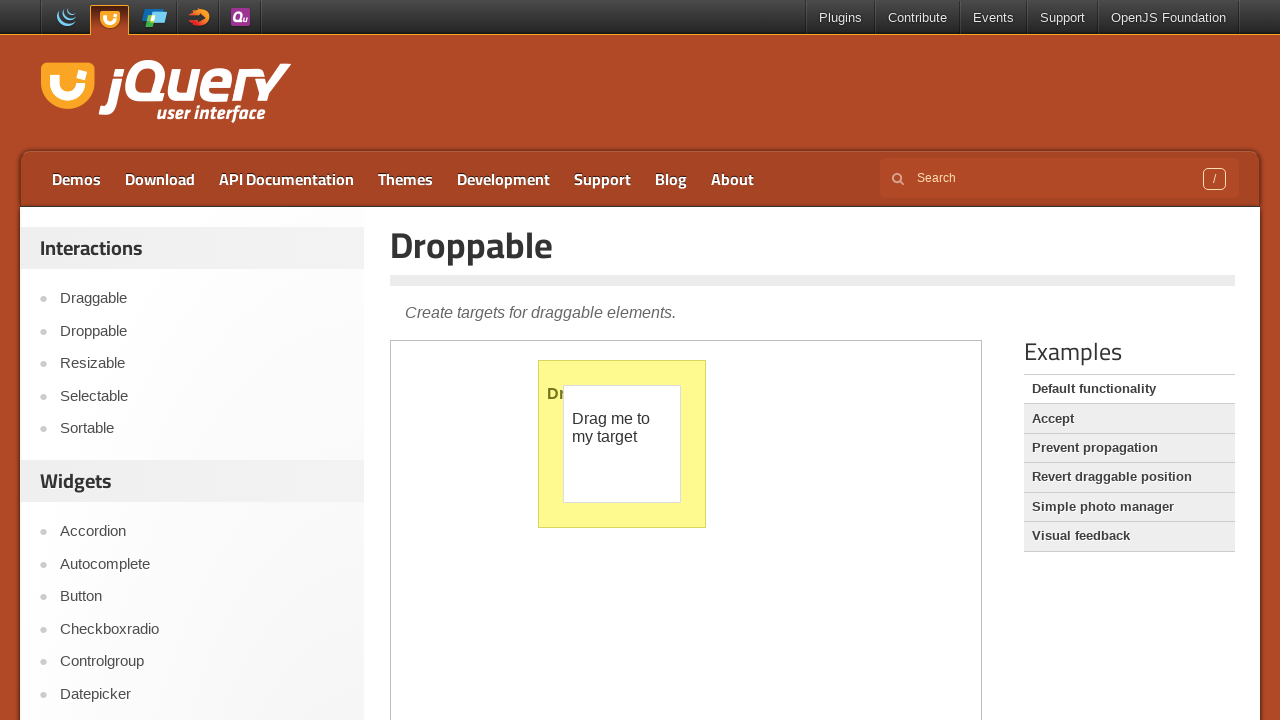

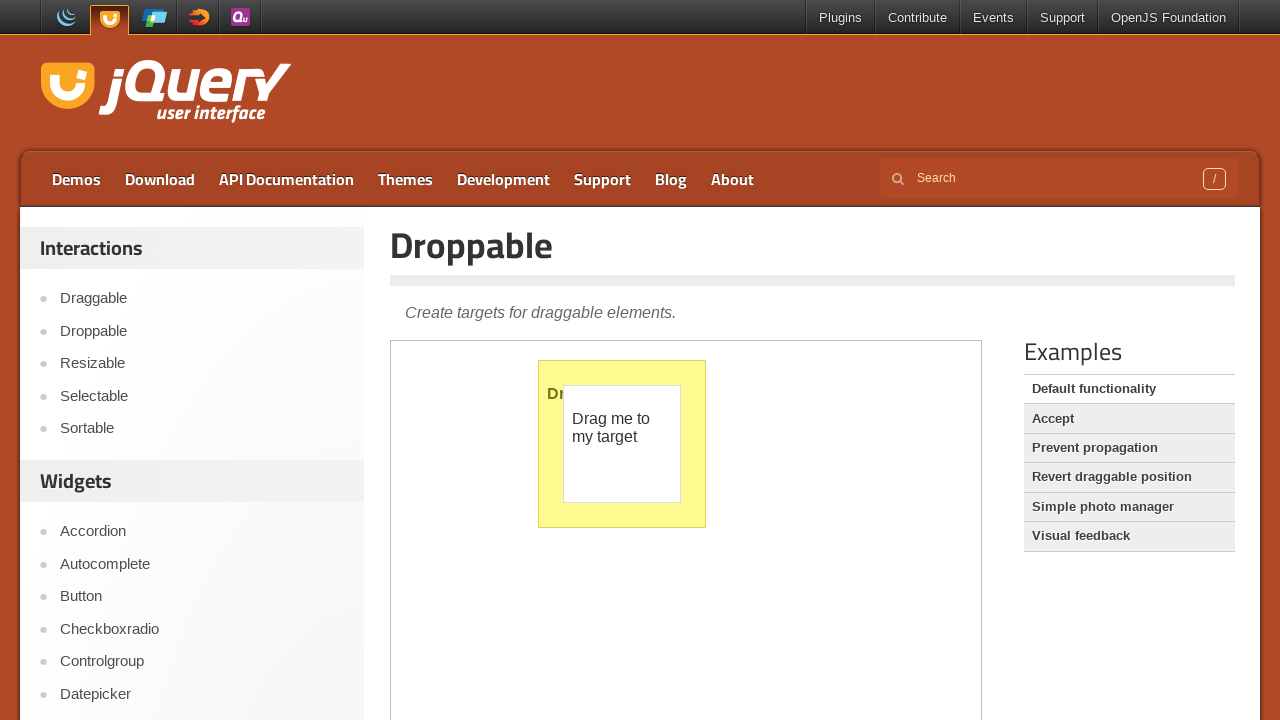